Tests A/B test opt-out by first visiting the homepage, adding an opt-out cookie, then navigating to the A/B test page and verifying the opt-out state.

Starting URL: http://the-internet.herokuapp.com

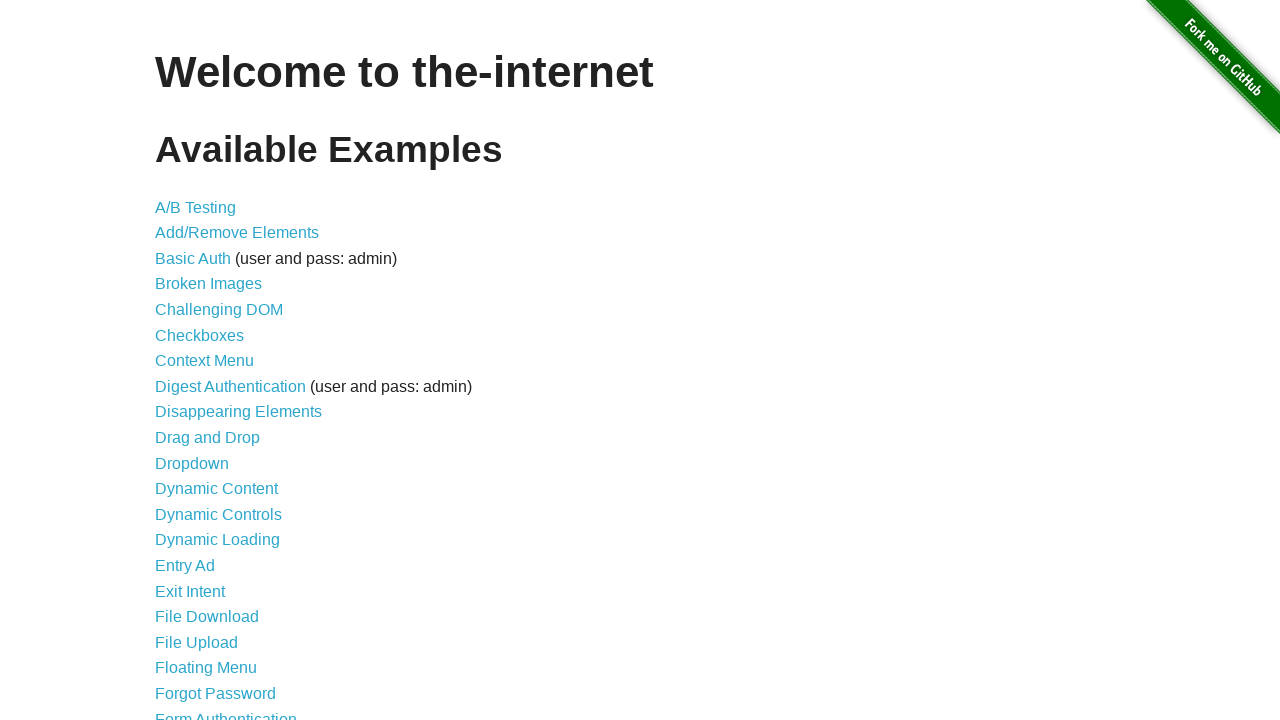

Added optimizelyOptOut cookie to context
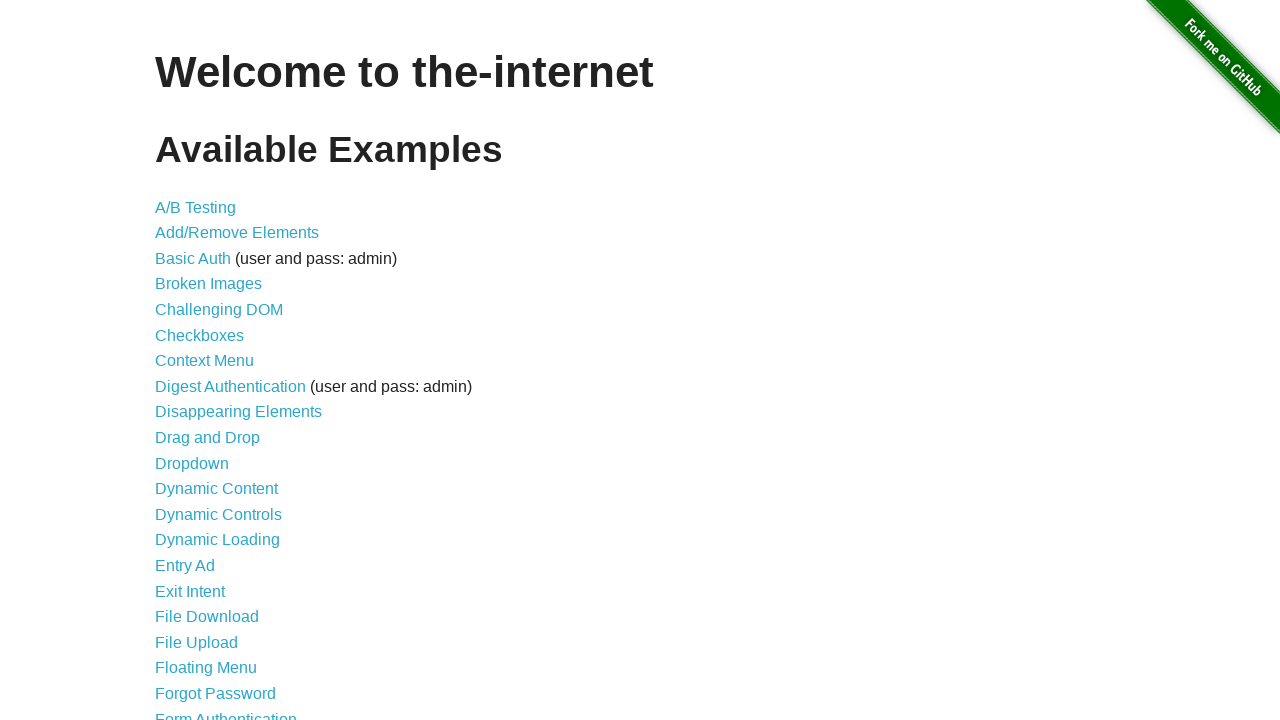

Navigated to A/B test page
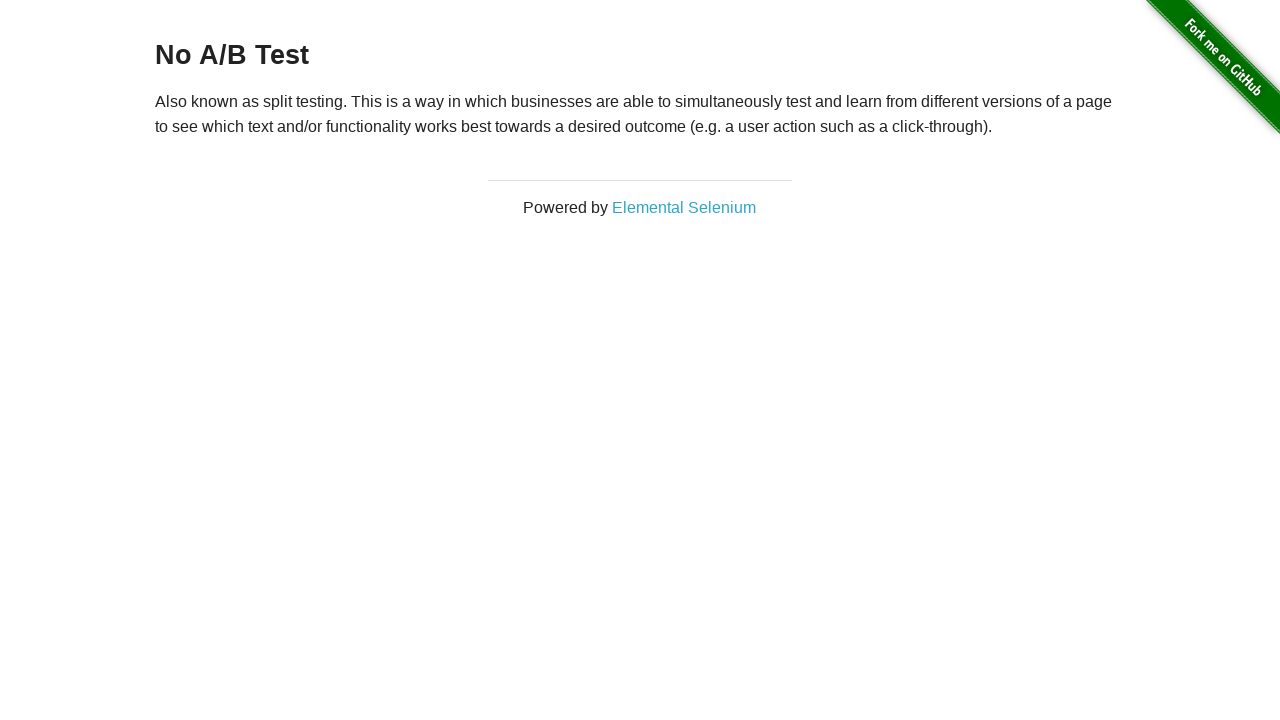

Retrieved heading text from page
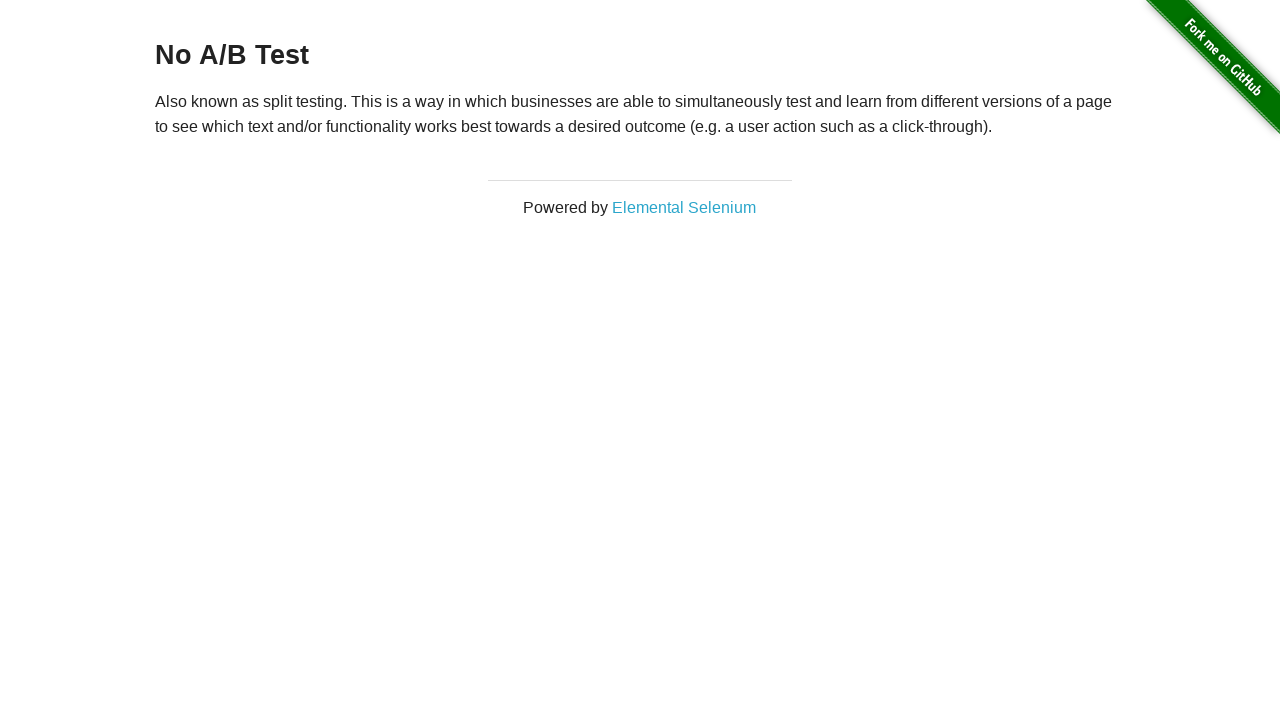

Verified opt-out state: heading text matches 'No A/B Test'
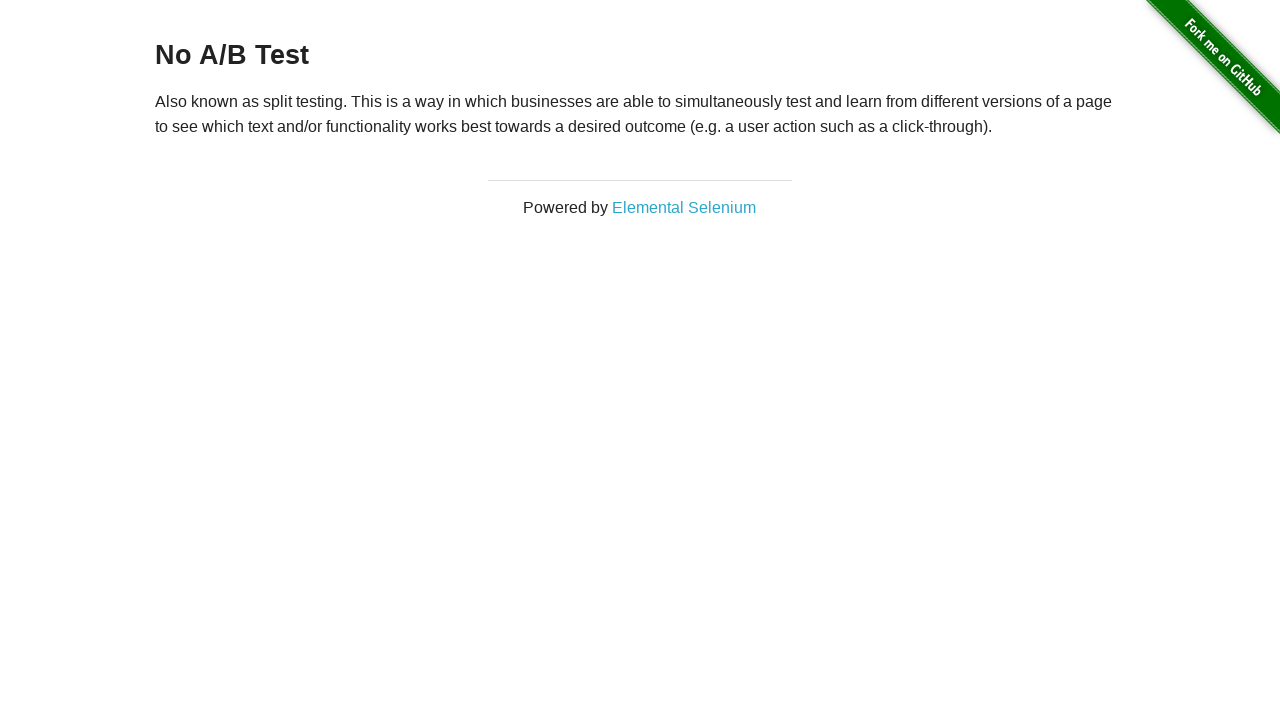

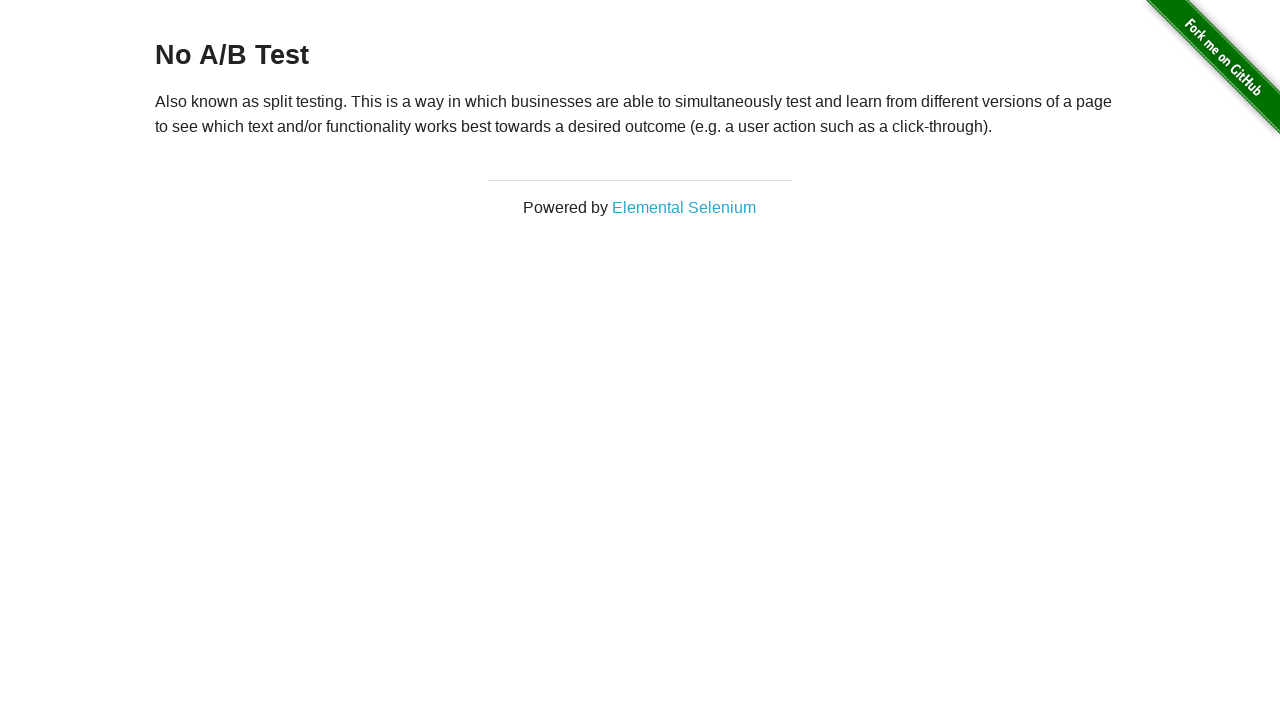